Tests that the text input field is cleared after adding a todo item

Starting URL: https://demo.playwright.dev/todomvc

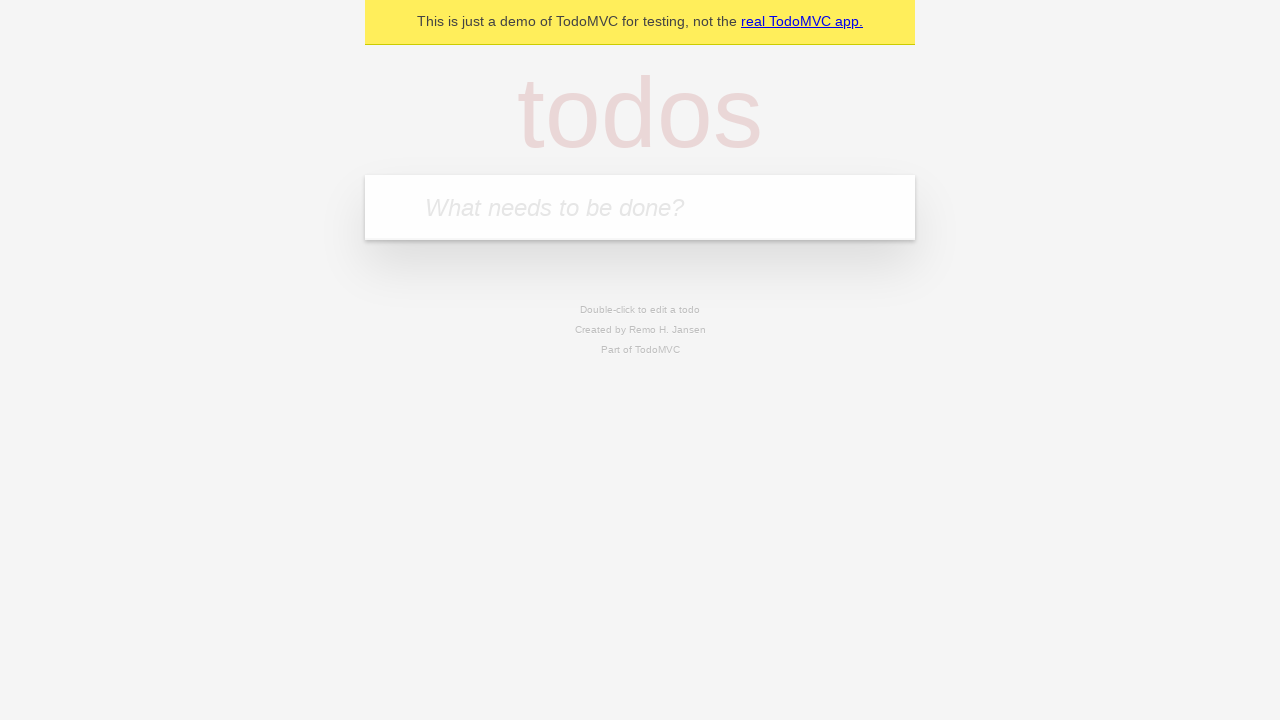

Navigated to TodoMVC demo page
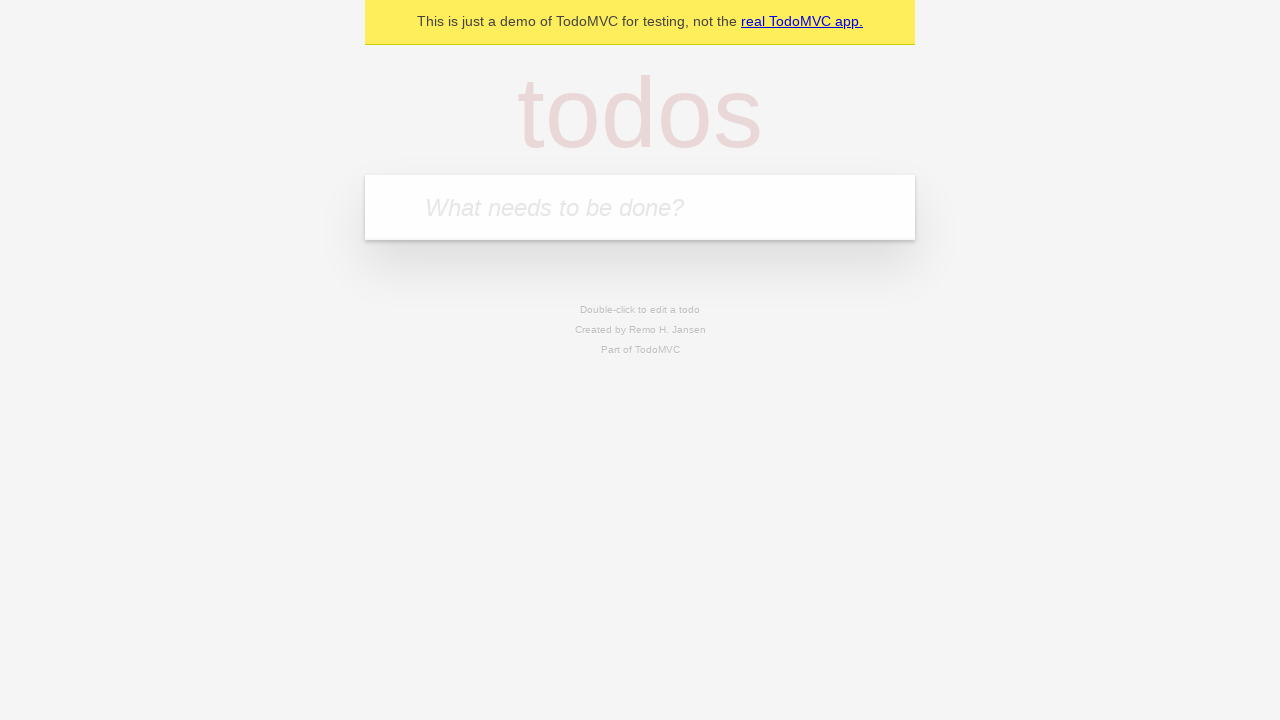

Located the todo input field
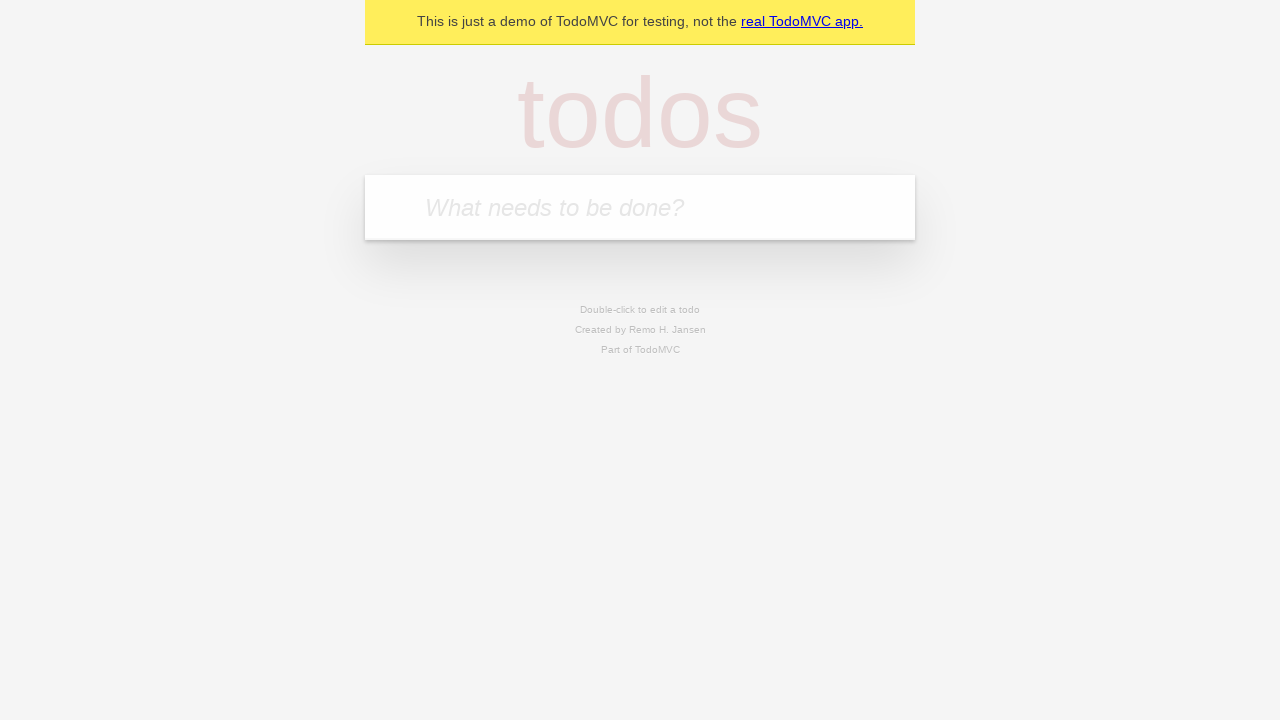

Filled todo input field with 'buy some cheese' on internal:attr=[placeholder="What needs to be done?"i]
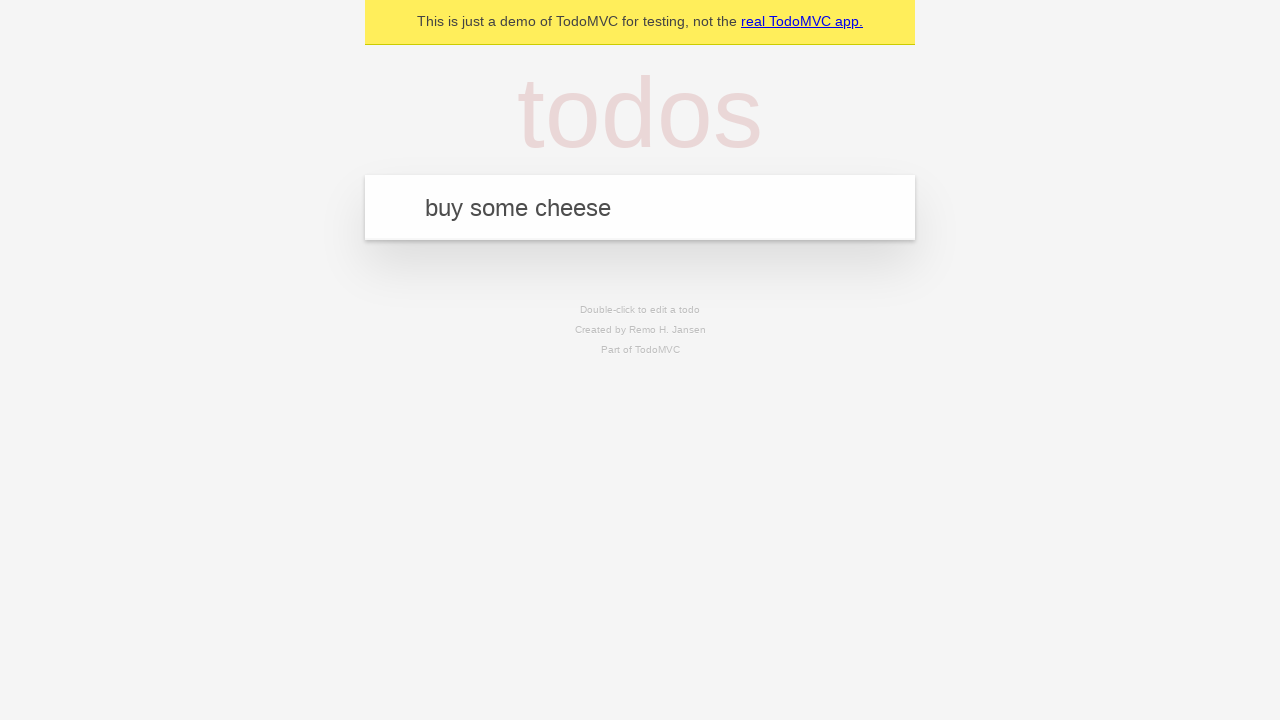

Pressed Enter to add the todo item on internal:attr=[placeholder="What needs to be done?"i]
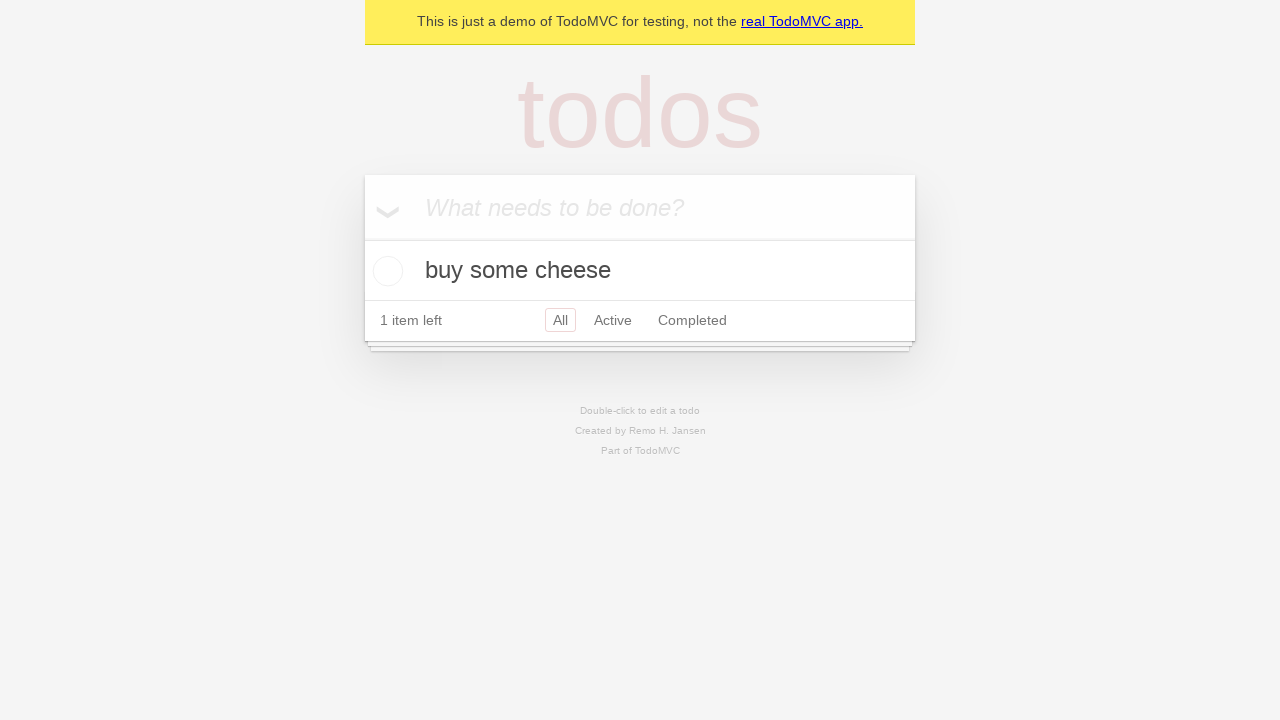

Todo item appeared in the list
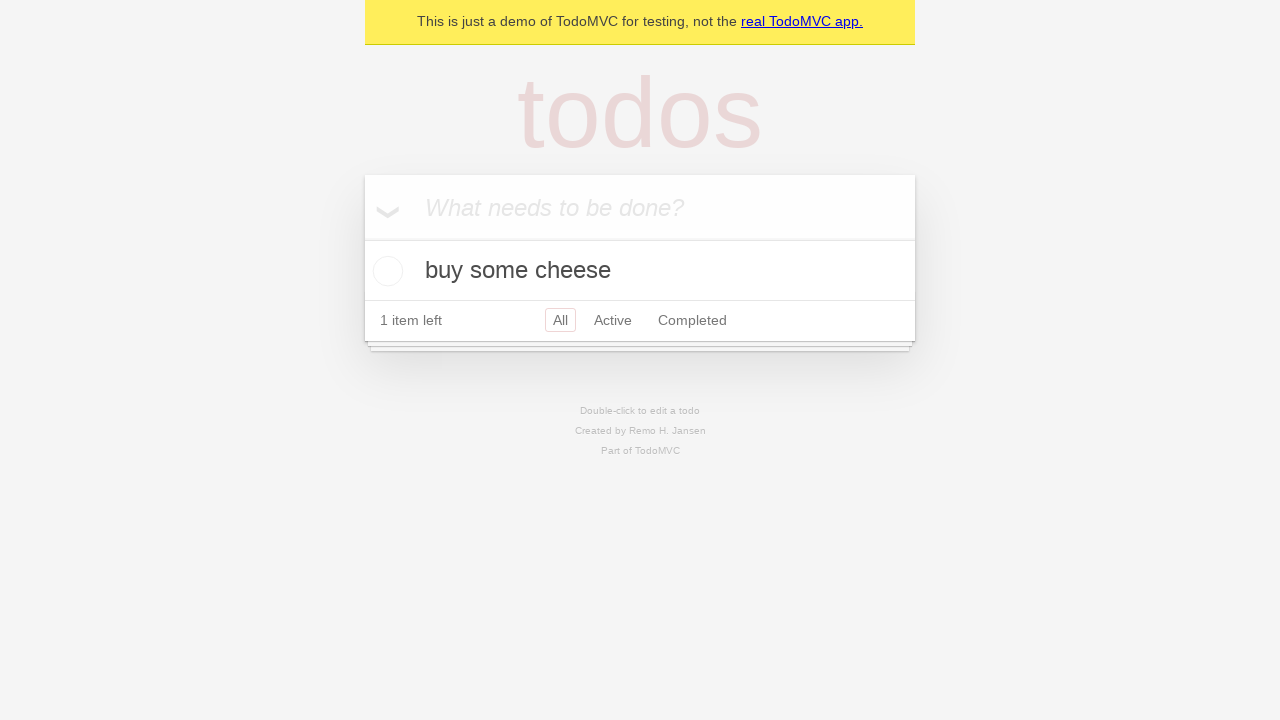

Verified that the text input field was cleared after adding the todo
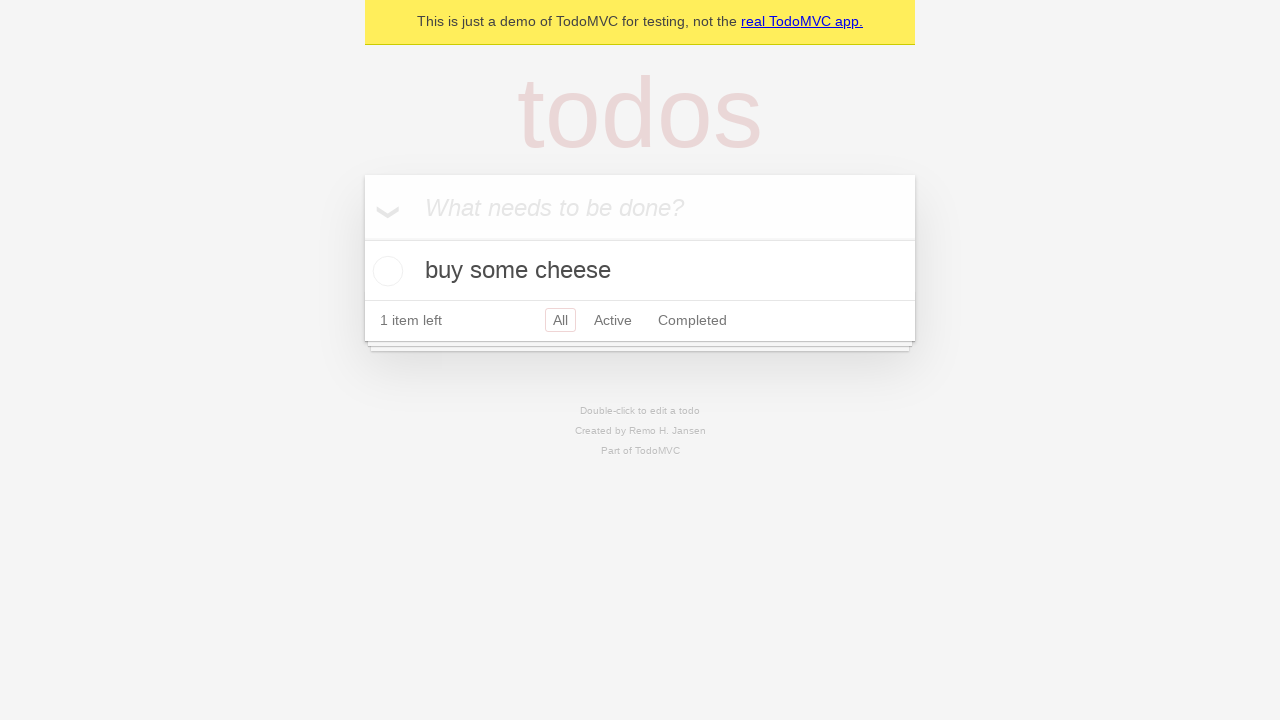

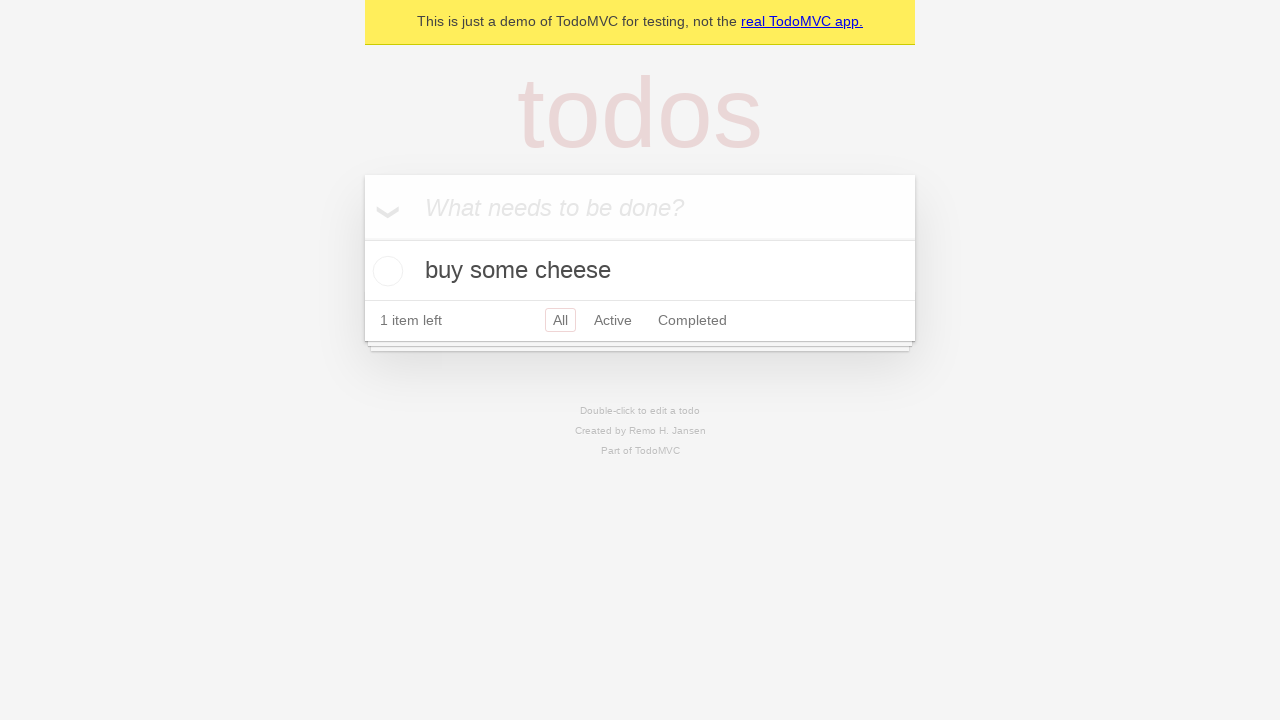